Tests file download functionality by navigating to a download page, extracting a file link URL, and verifying that the file exists by checking that the download link is present and accessible.

Starting URL: http://the-internet.herokuapp.com/download

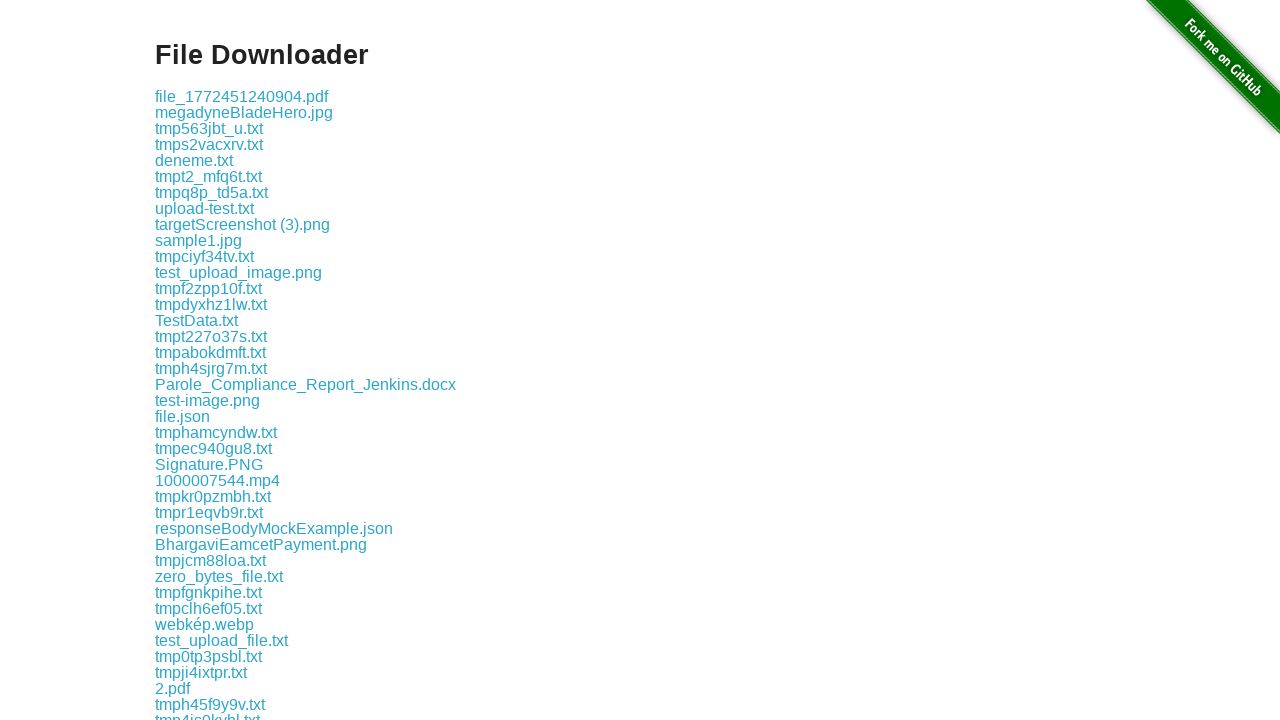

Waited for download link selector to load on the page
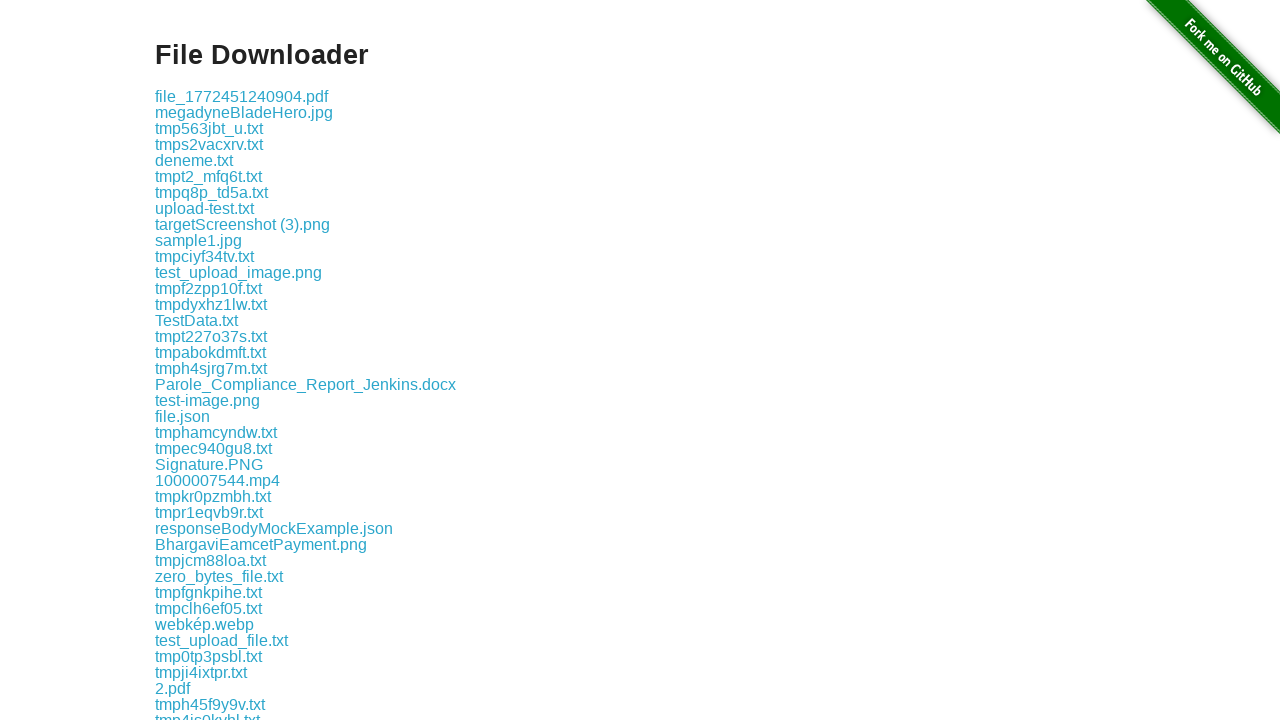

Located the first download link element
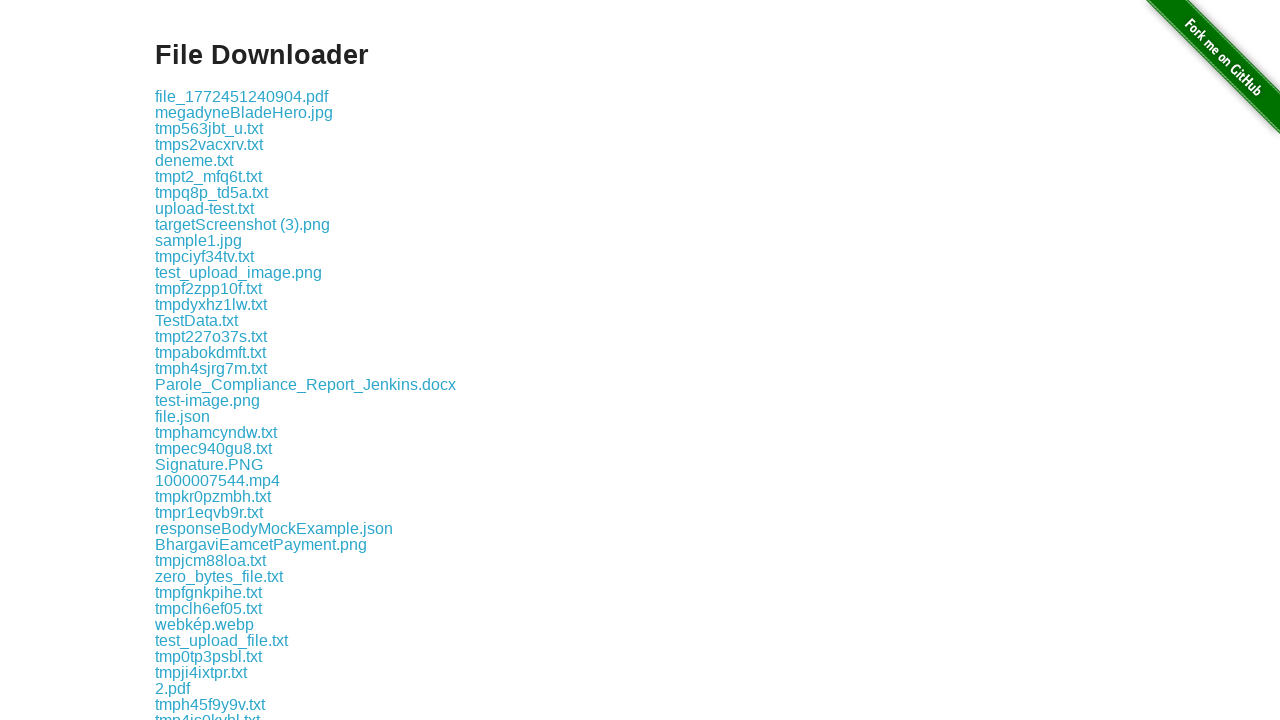

Retrieved href attribute from download link: download/file_1772451240904.pdf
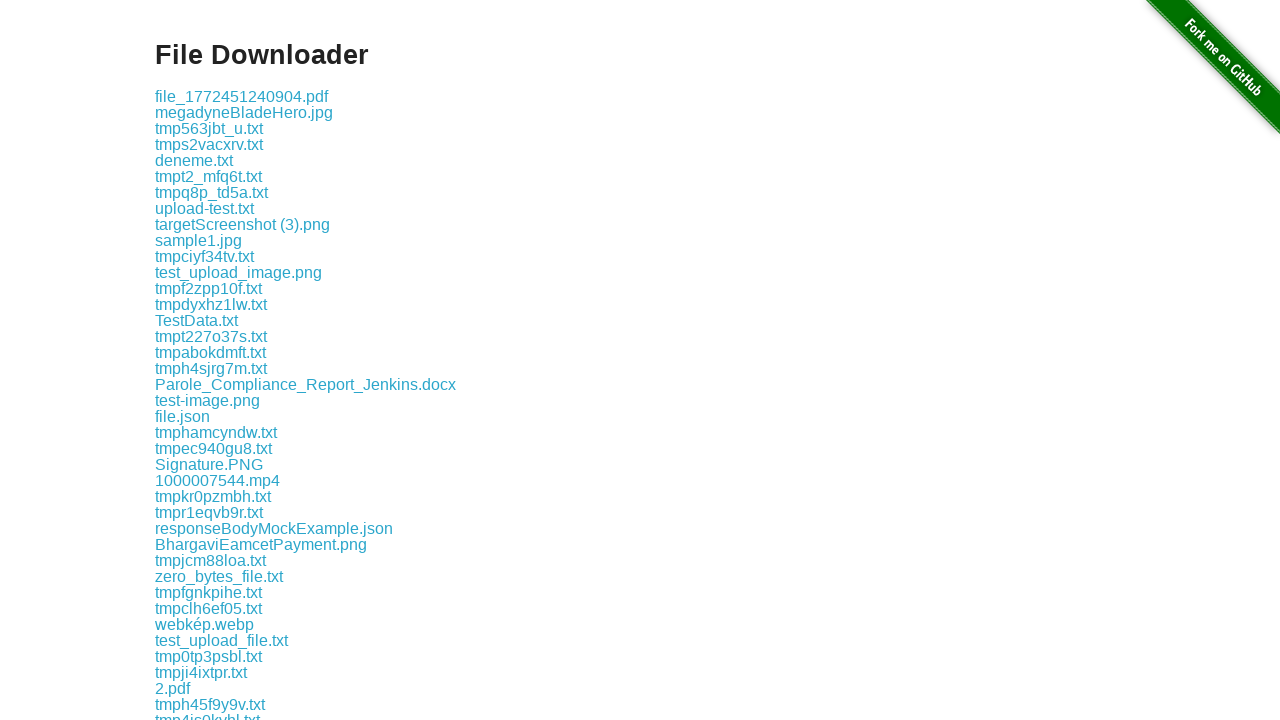

Verified that the download link has a valid href attribute
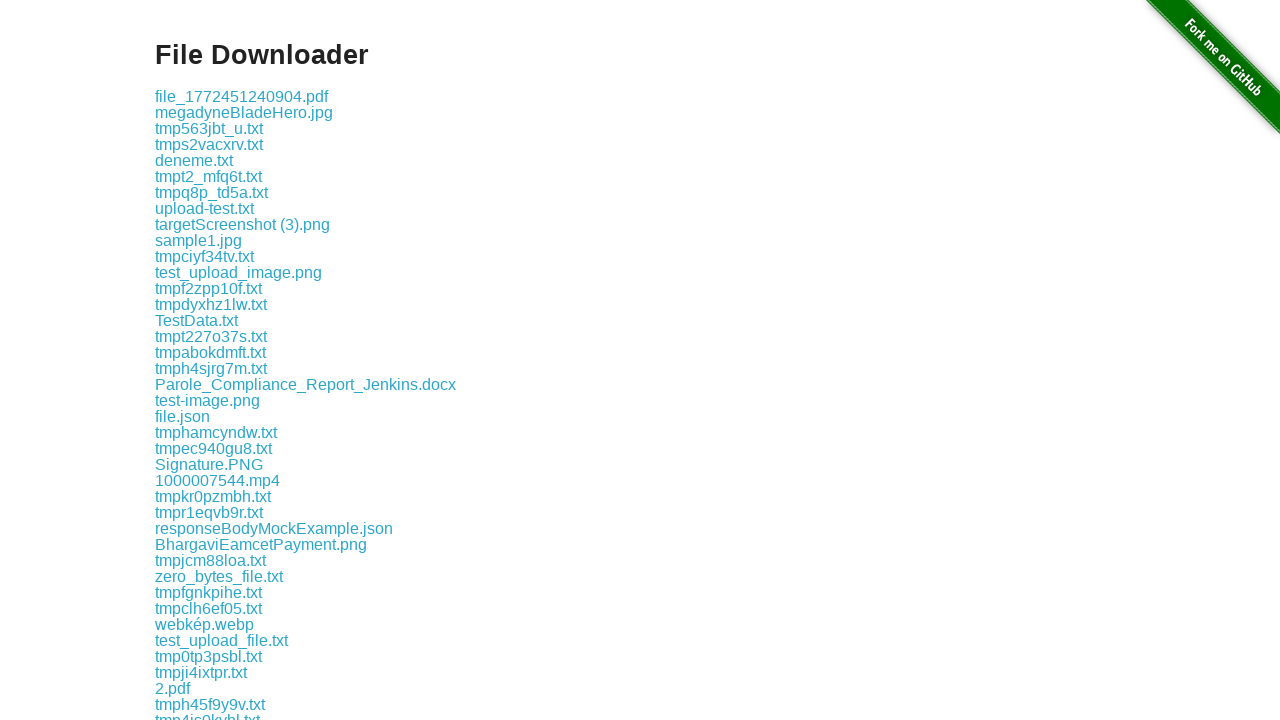

Clicked on the download link to verify accessibility at (242, 96) on .example a >> nth=0
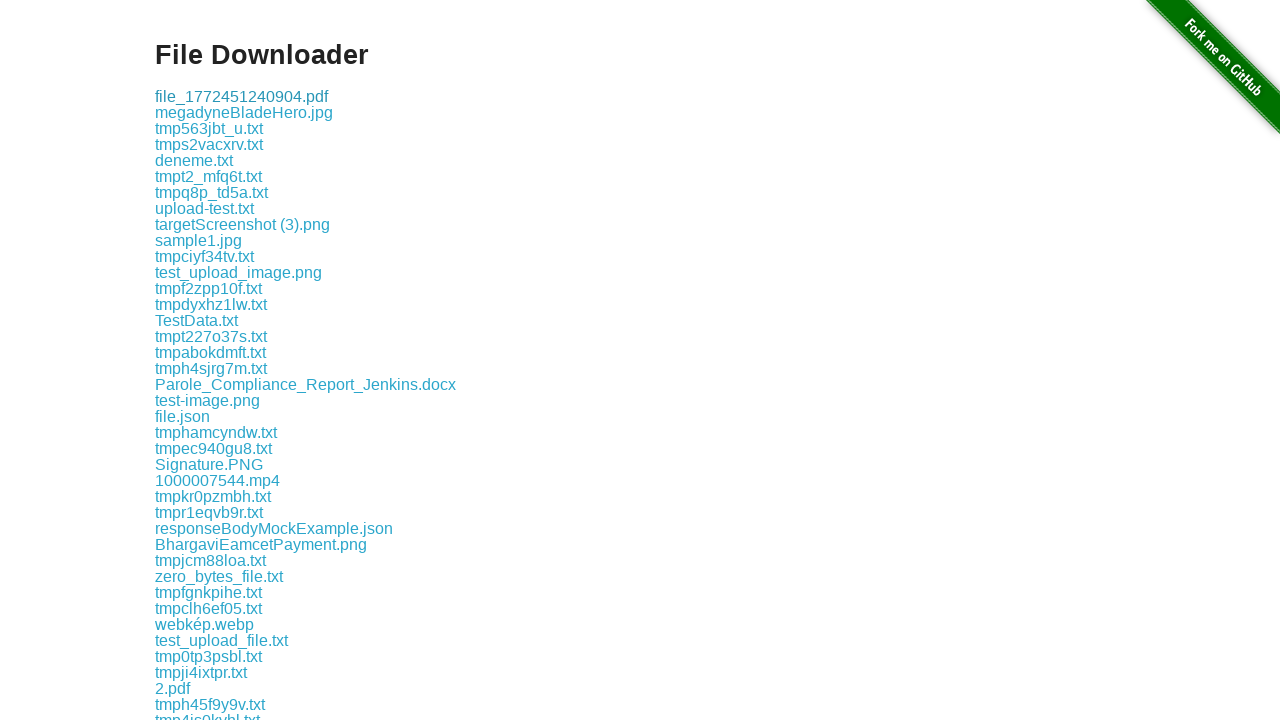

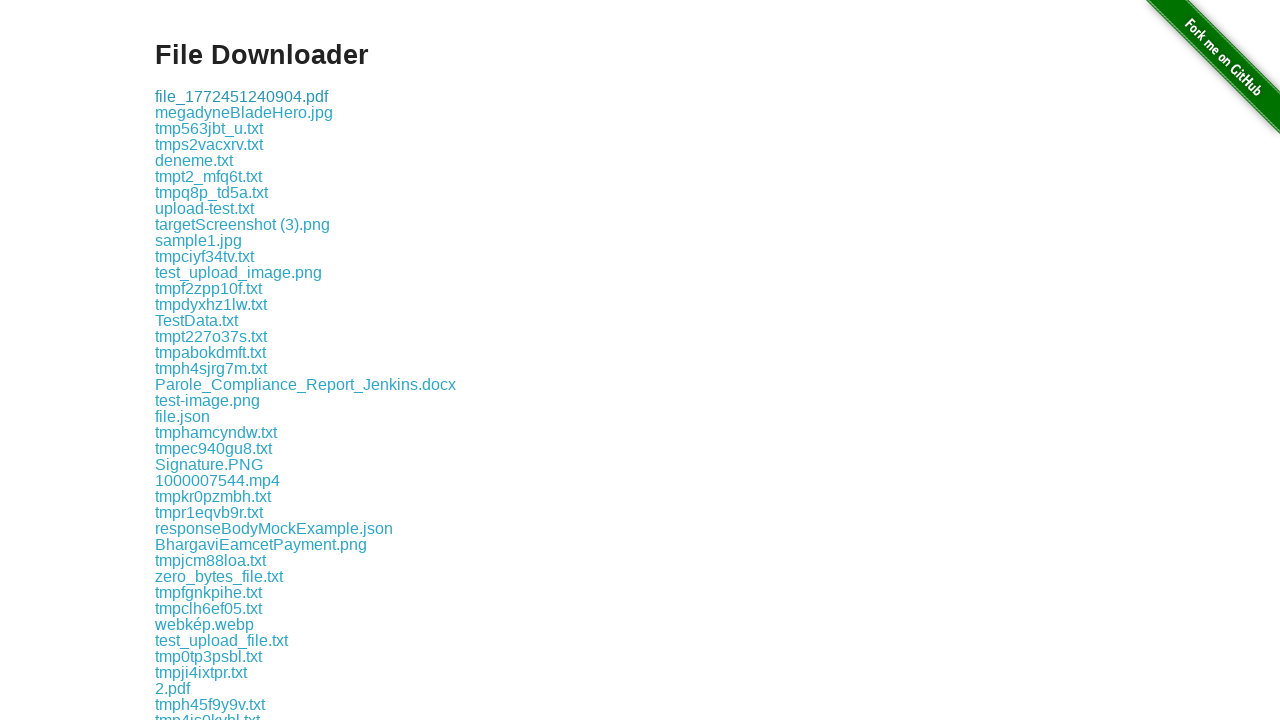